Tests product search functionality by typing a search query, verifying filtered results count, and adding a specific product (Cashews) to cart

Starting URL: https://rahulshettyacademy.com/seleniumPractise/#/

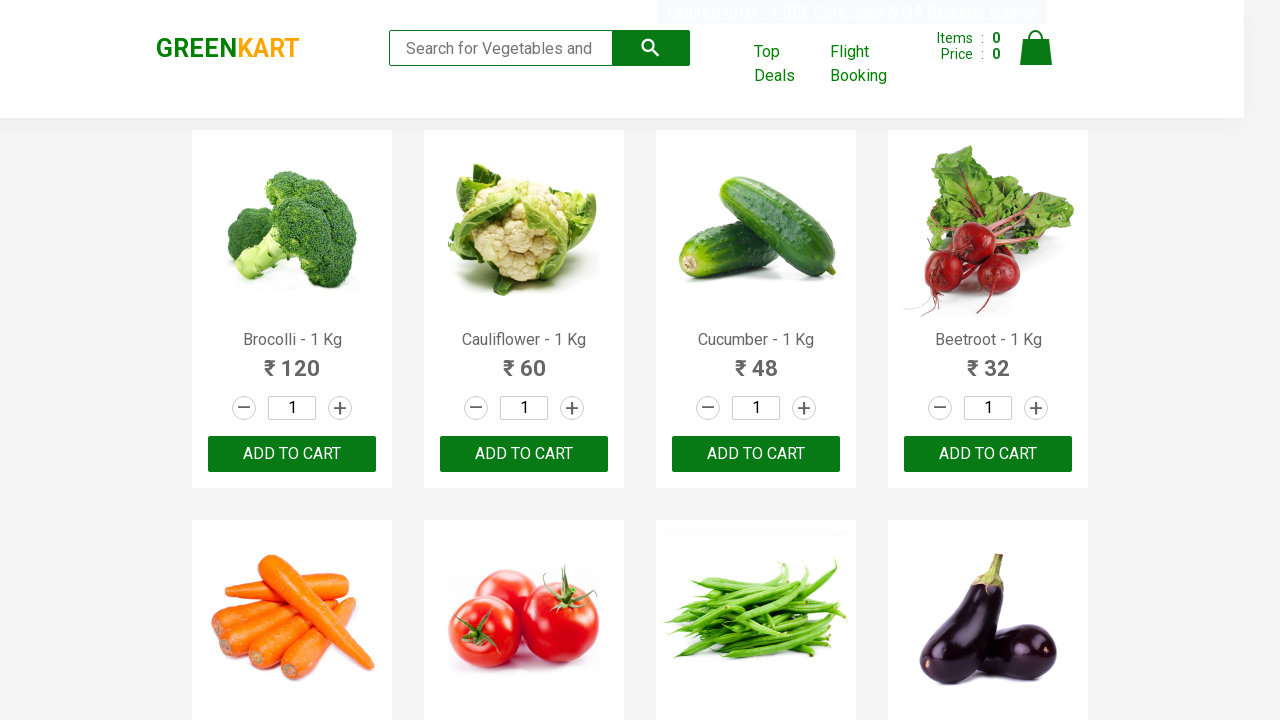

Typed search query 'ca' in search field on .search-keyword
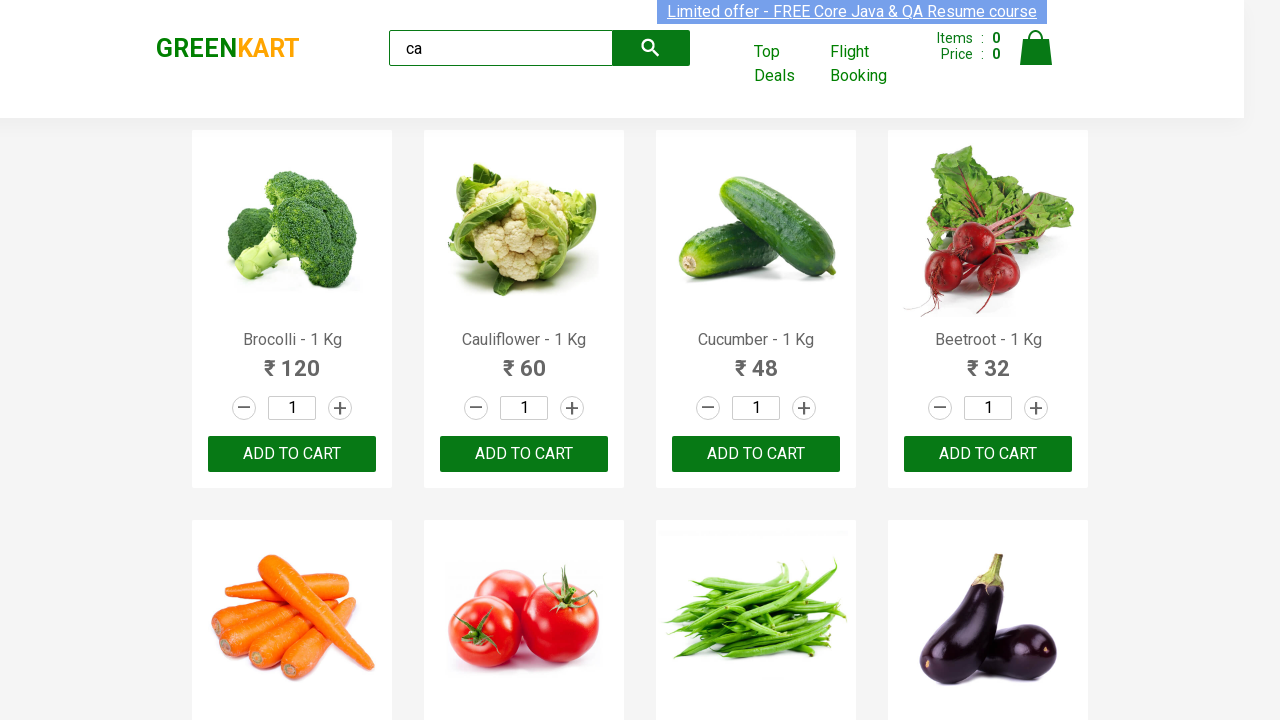

Waited for products to filter
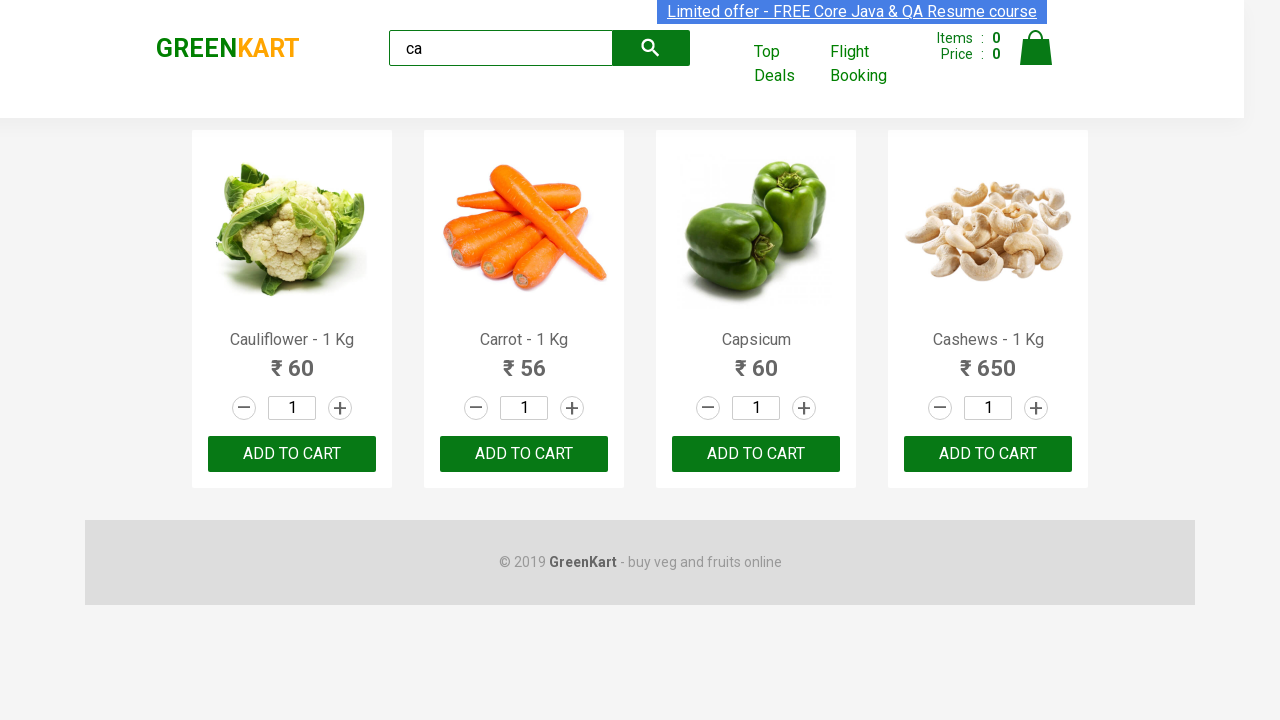

Verified filtered products are visible
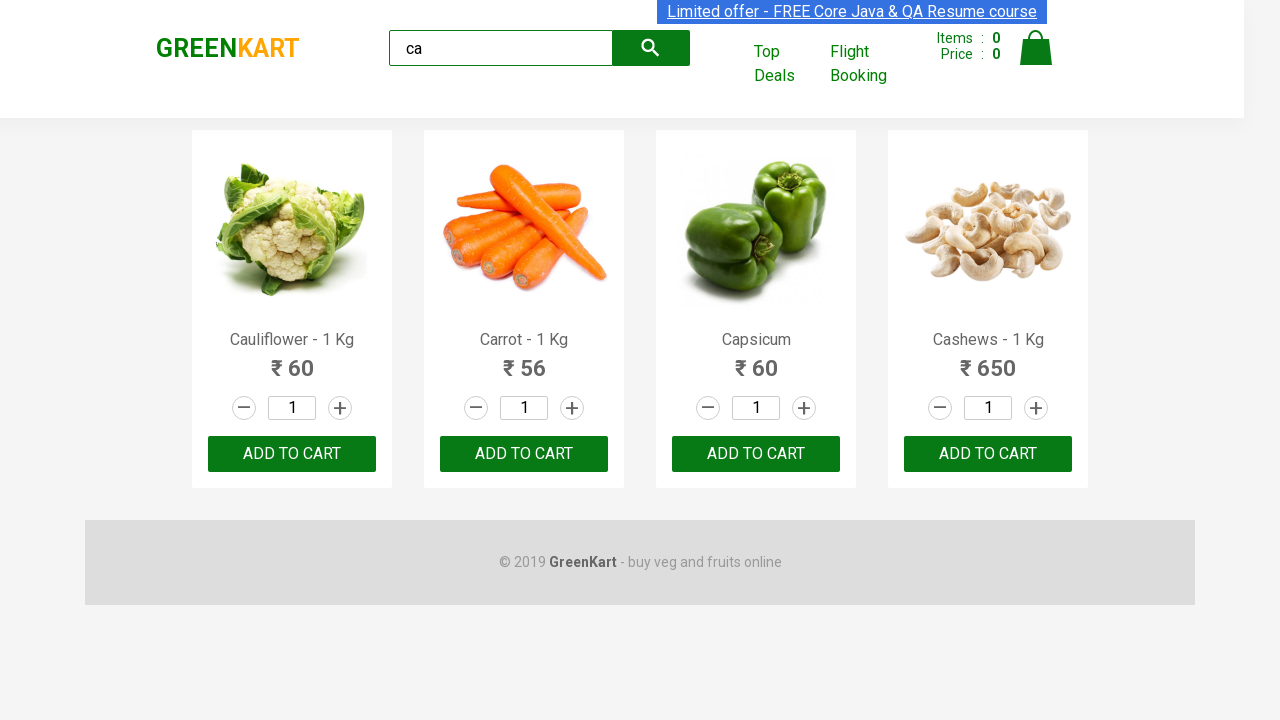

Waited for products to fully load
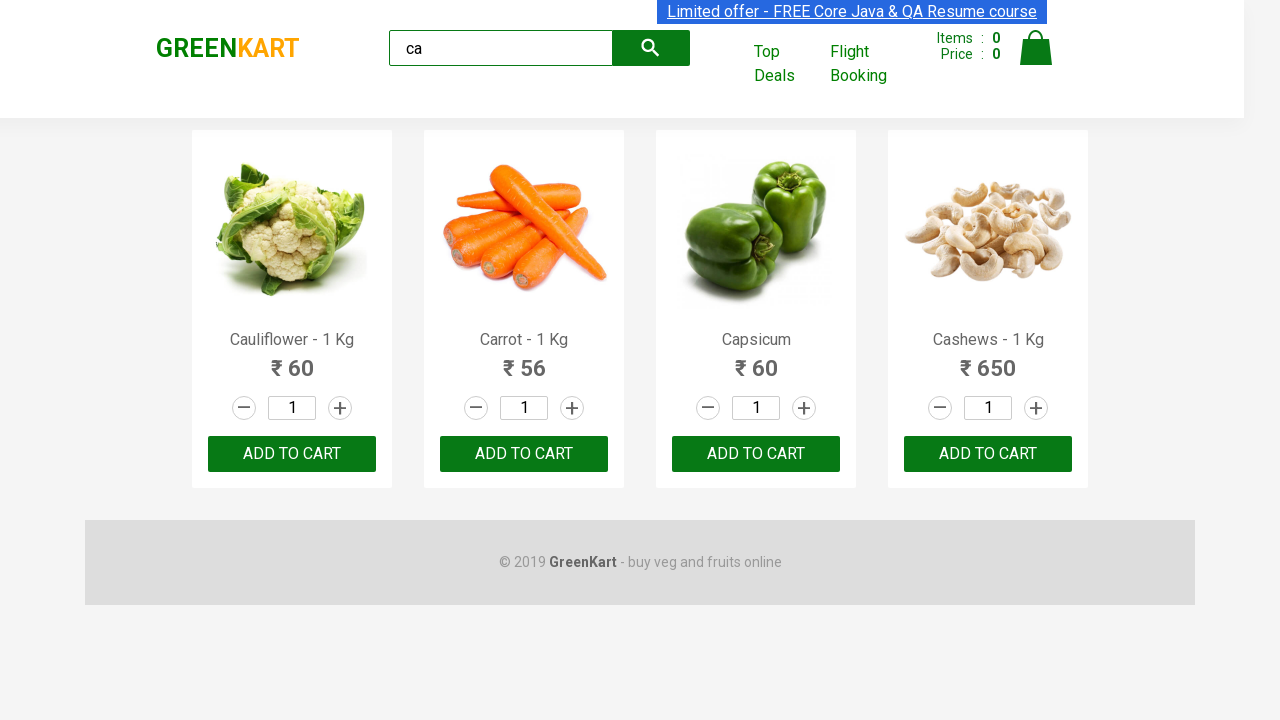

Located all product elements
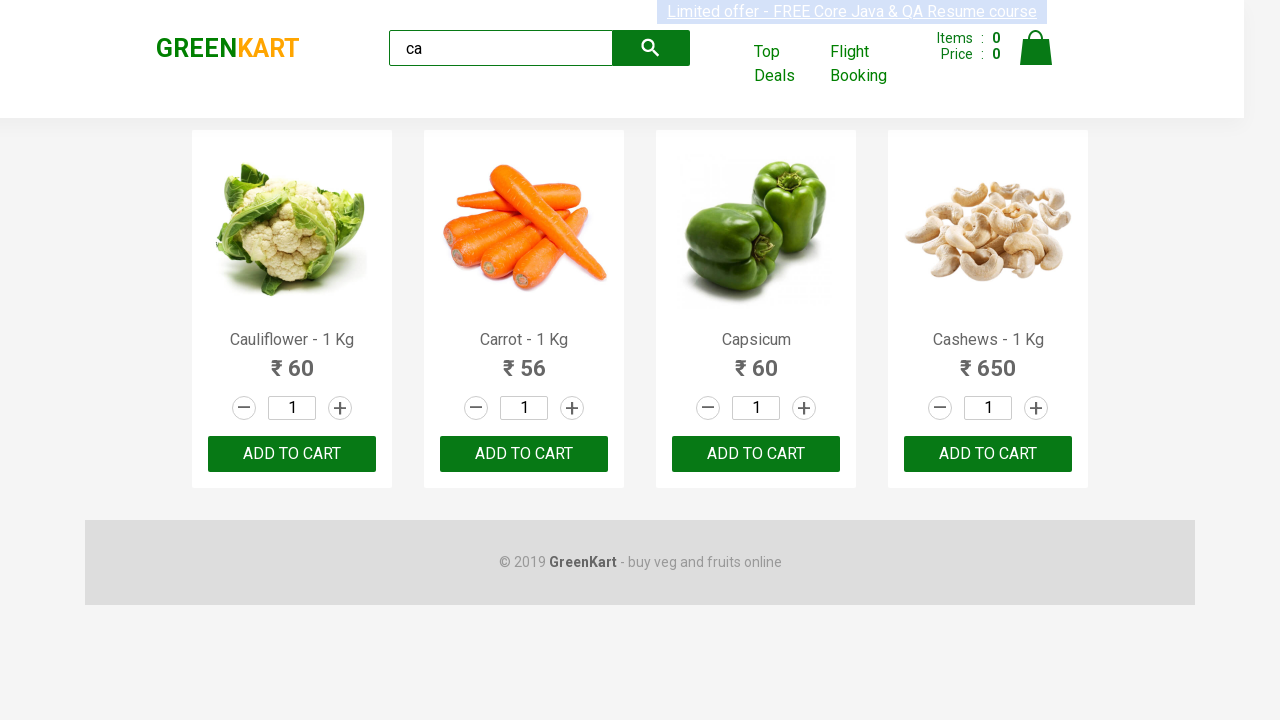

Found 4 filtered products
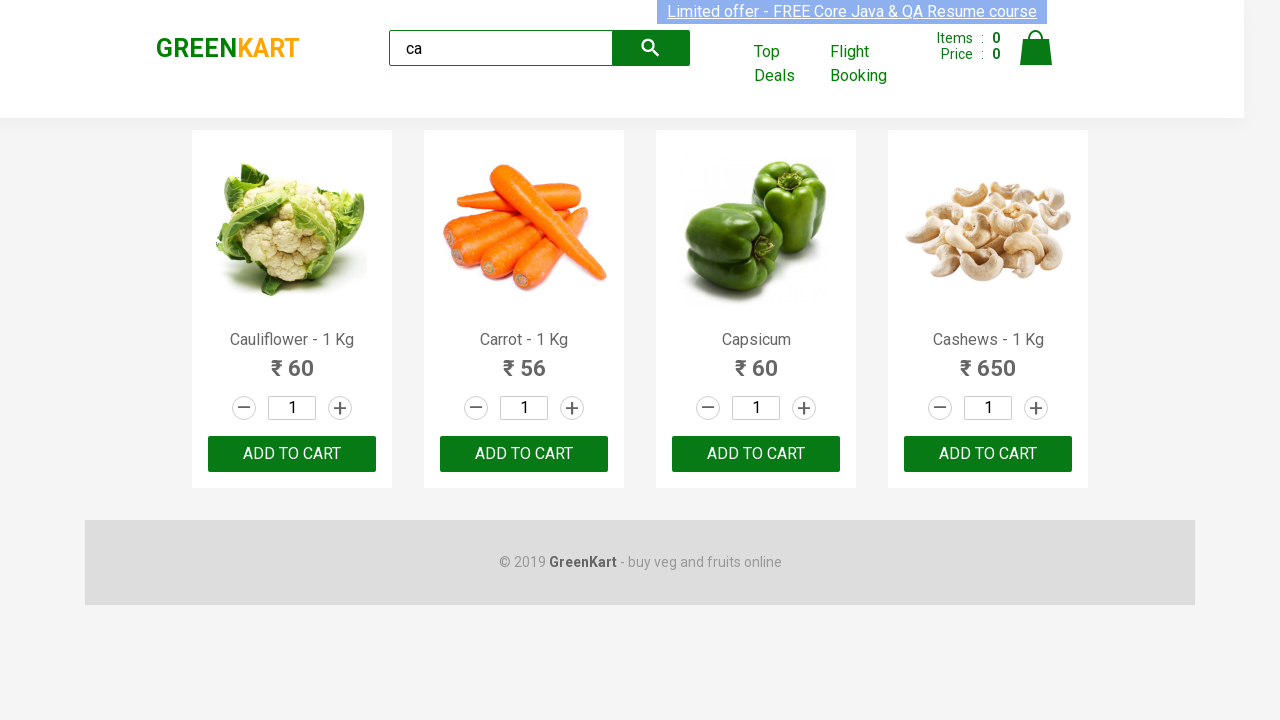

Retrieved product name: Cauliflower - 1 Kg
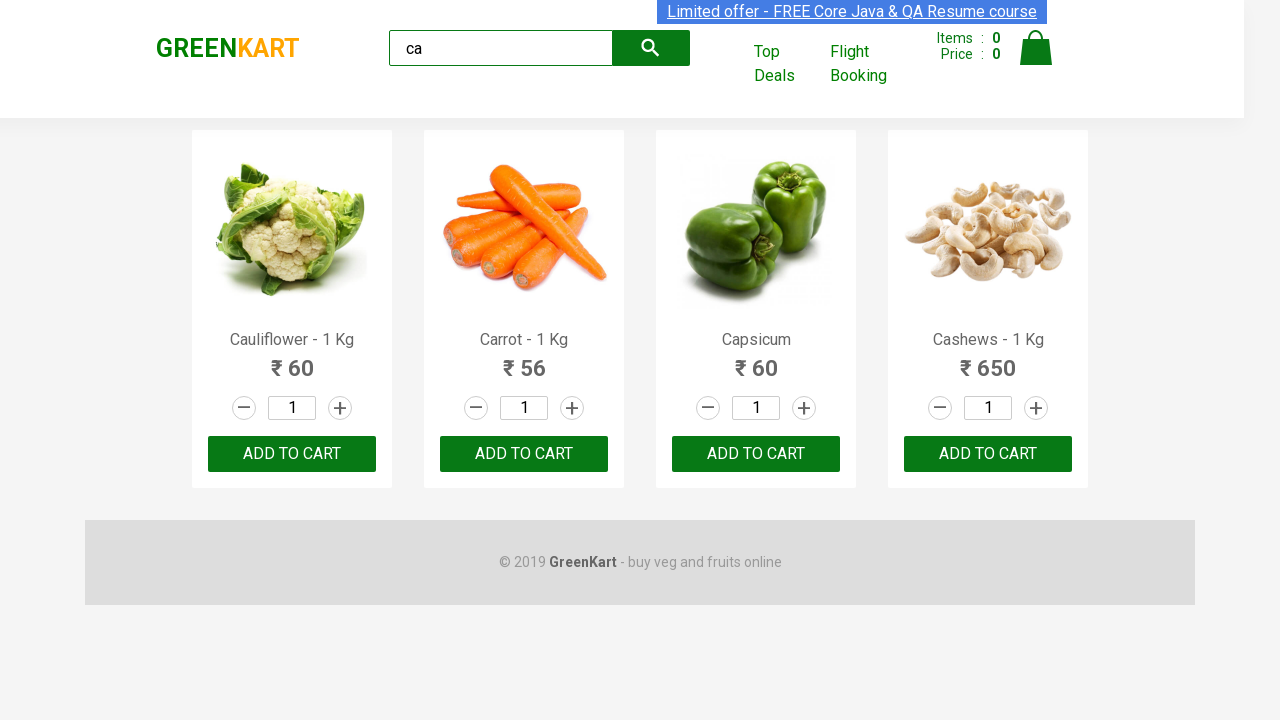

Retrieved product name: Carrot - 1 Kg
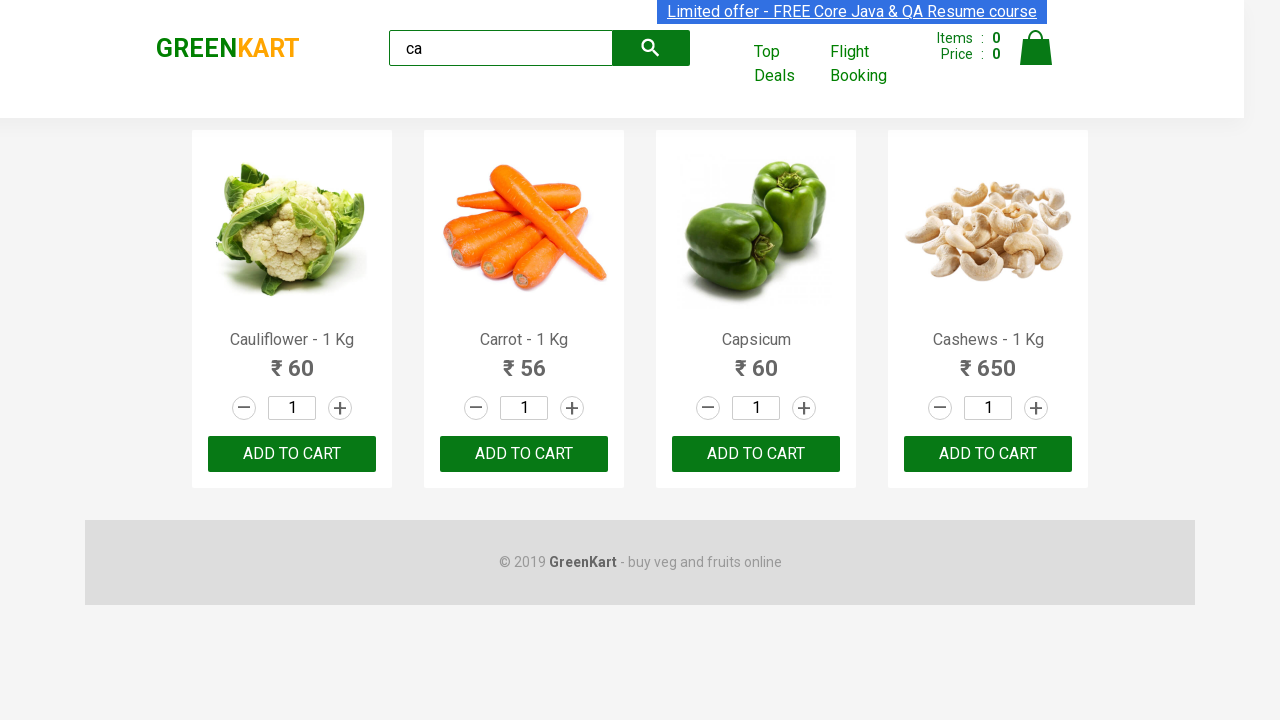

Retrieved product name: Capsicum
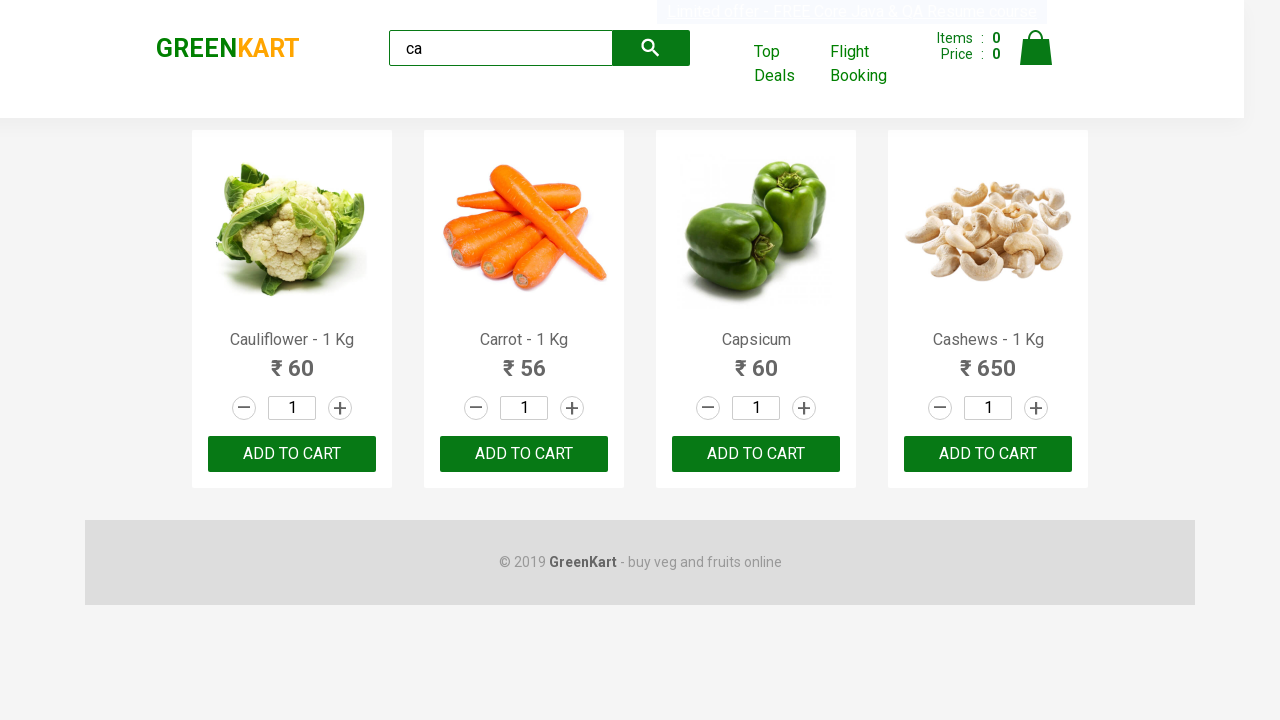

Retrieved product name: Cashews - 1 Kg
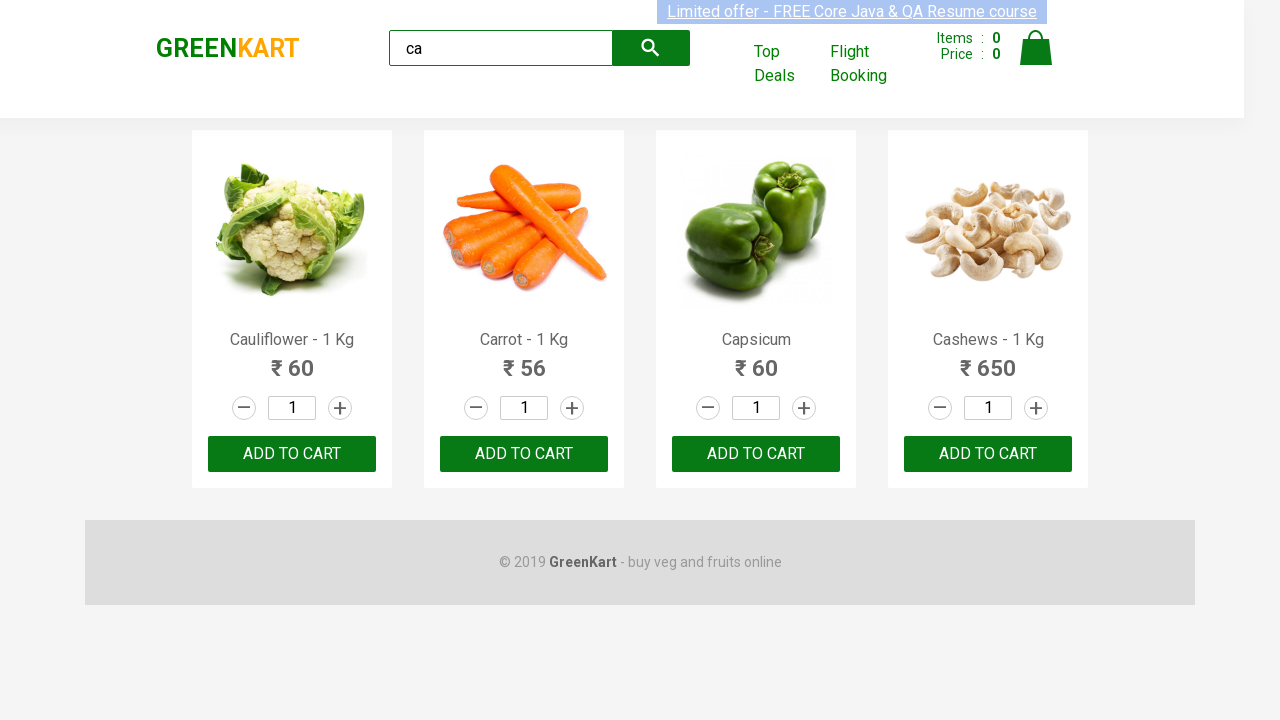

Clicked Add to Cart button for Cashews product at (988, 454) on .products .product >> nth=3 >> button
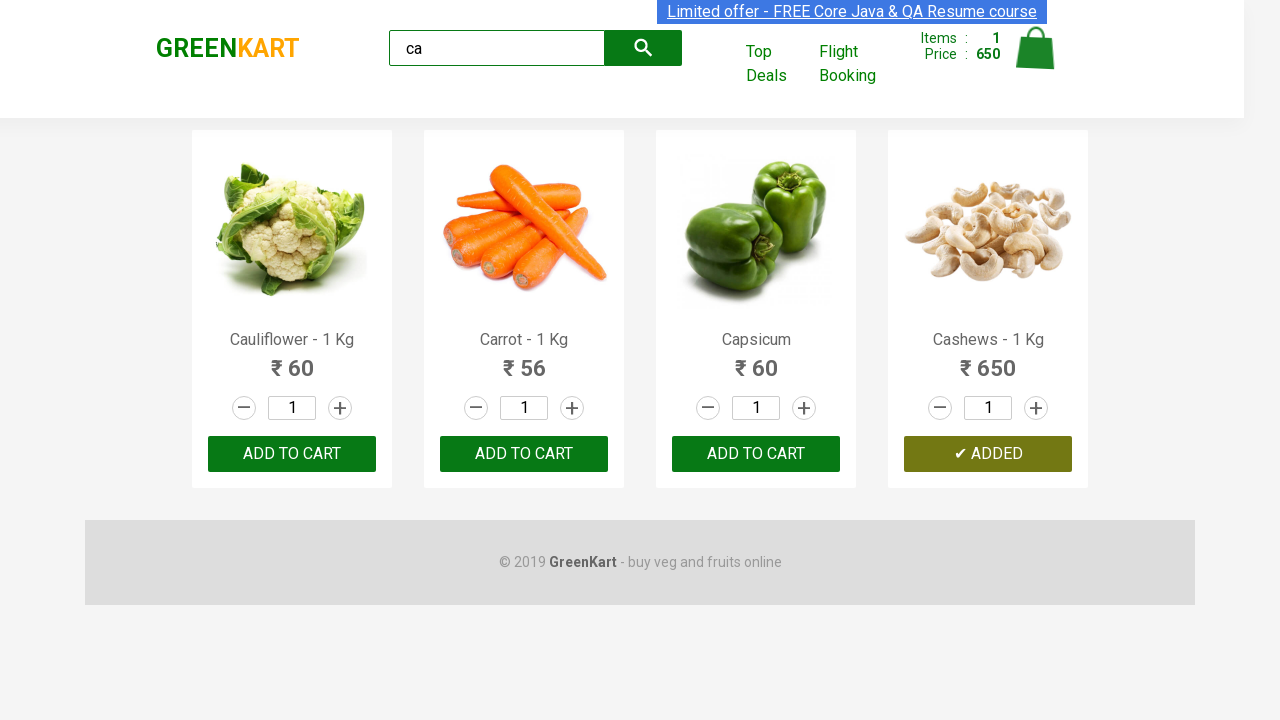

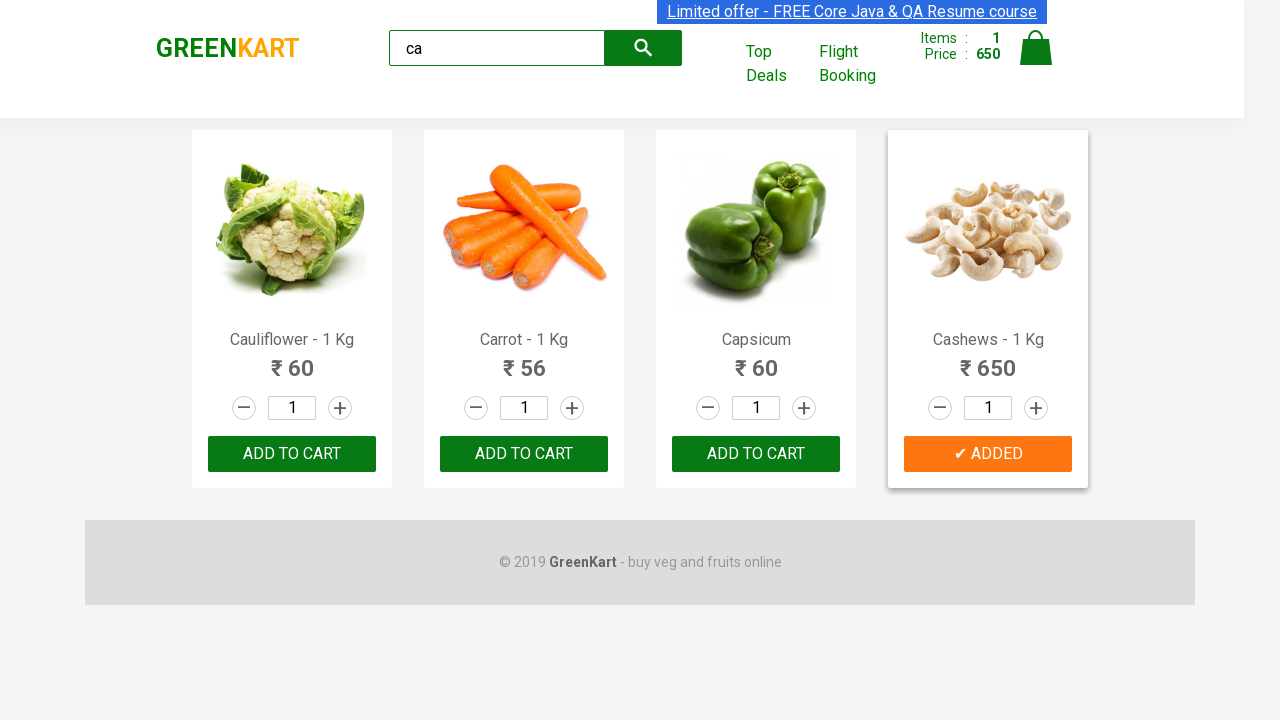